Navigates to a scrollbar test page and clicks a hidden button that requires scrolling to find

Starting URL: http://uitestingplayground.com/scrollbars

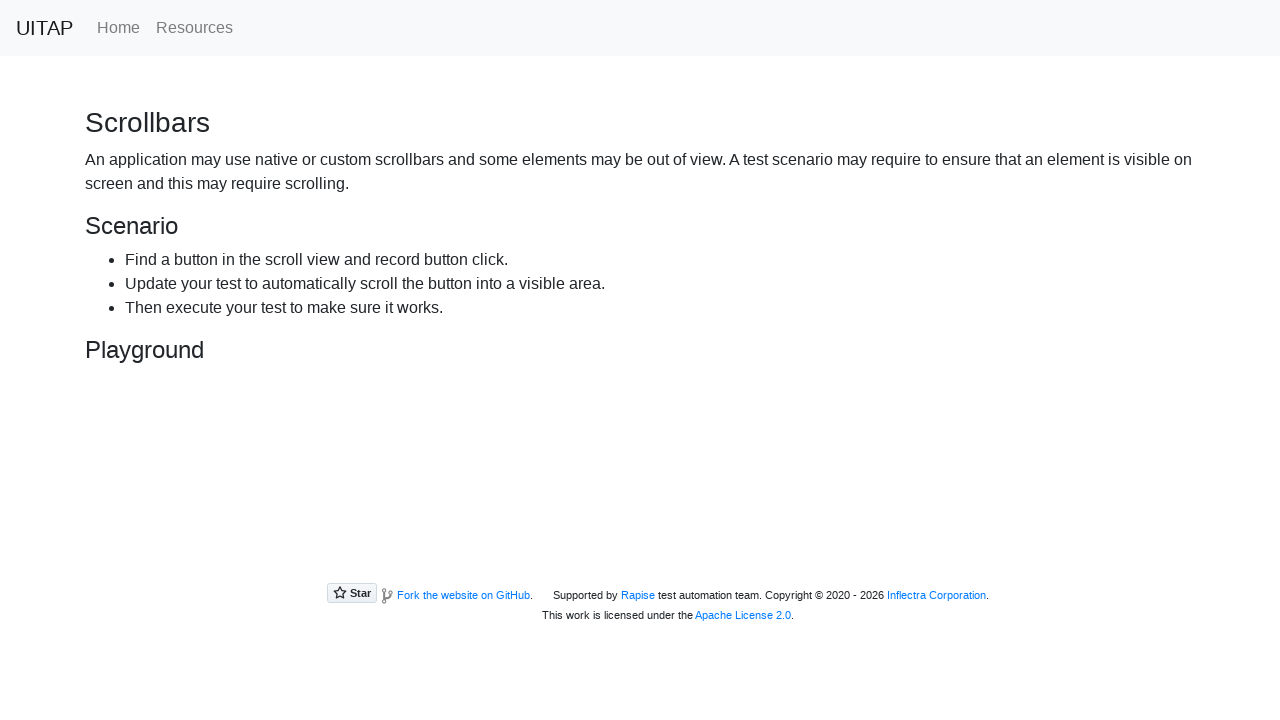

Navigated to scrollbar test page
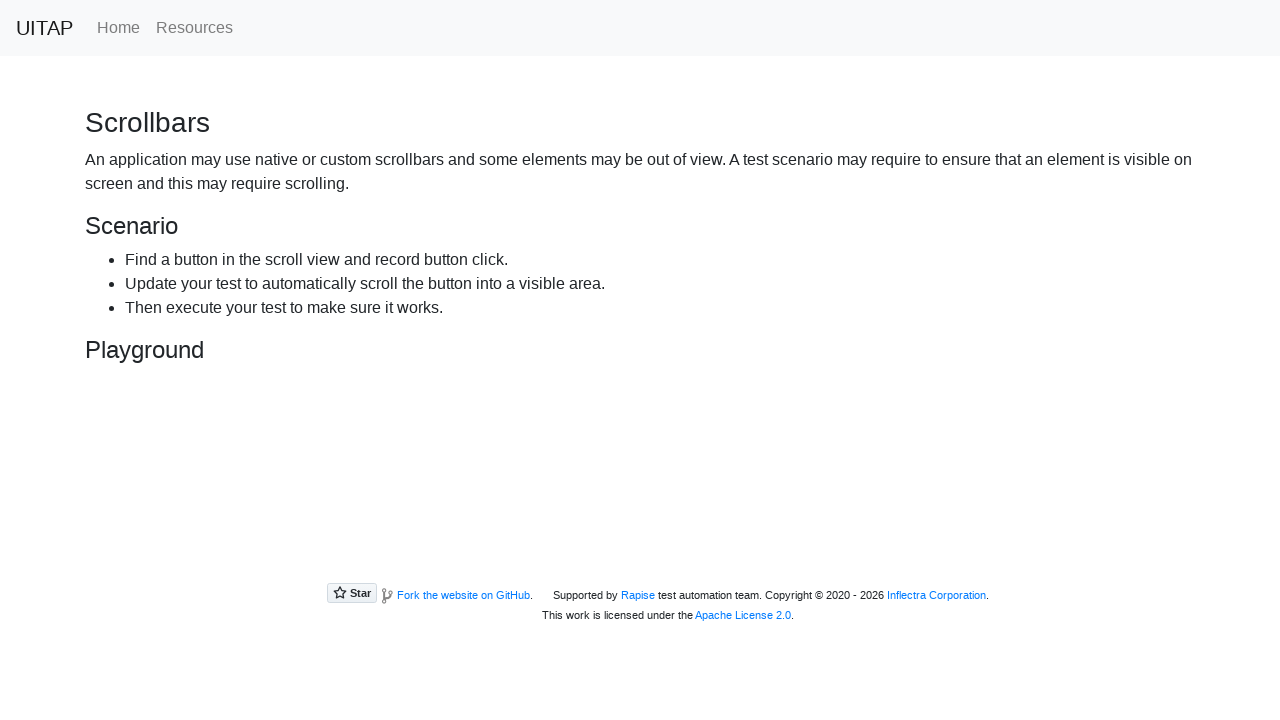

Clicked the hidden button that required scrolling at (234, 448) on #hidingButton
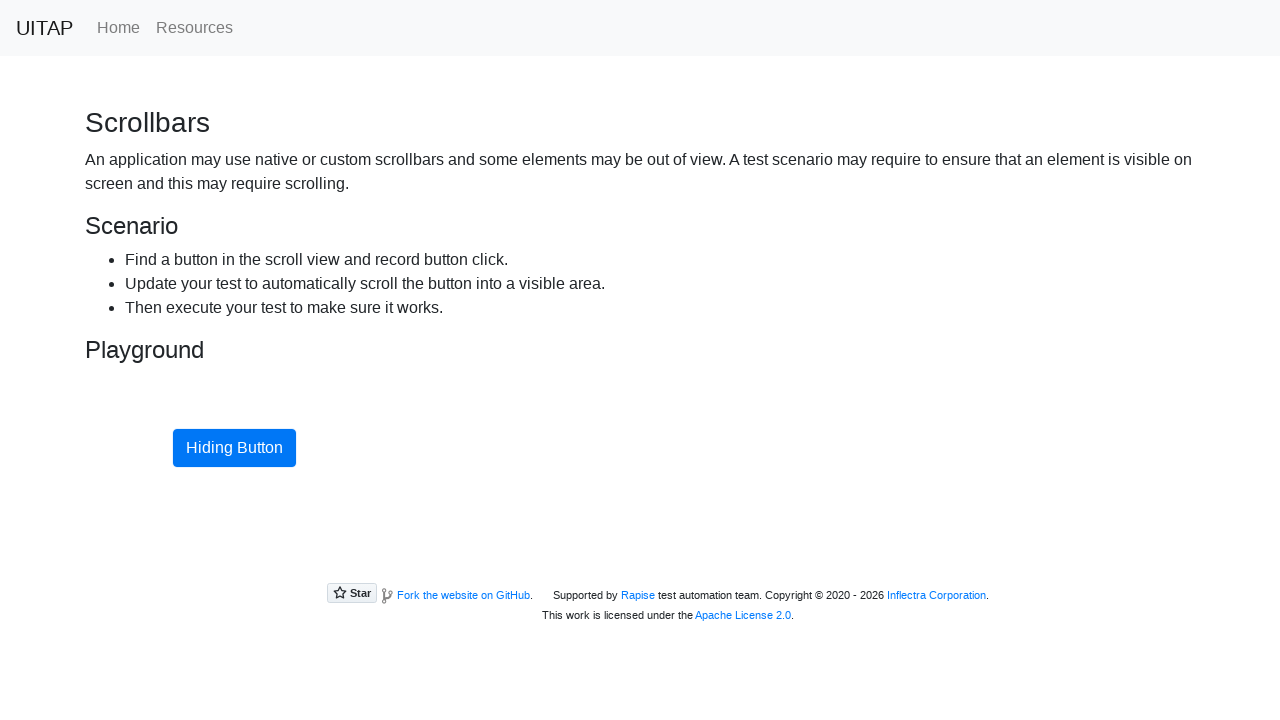

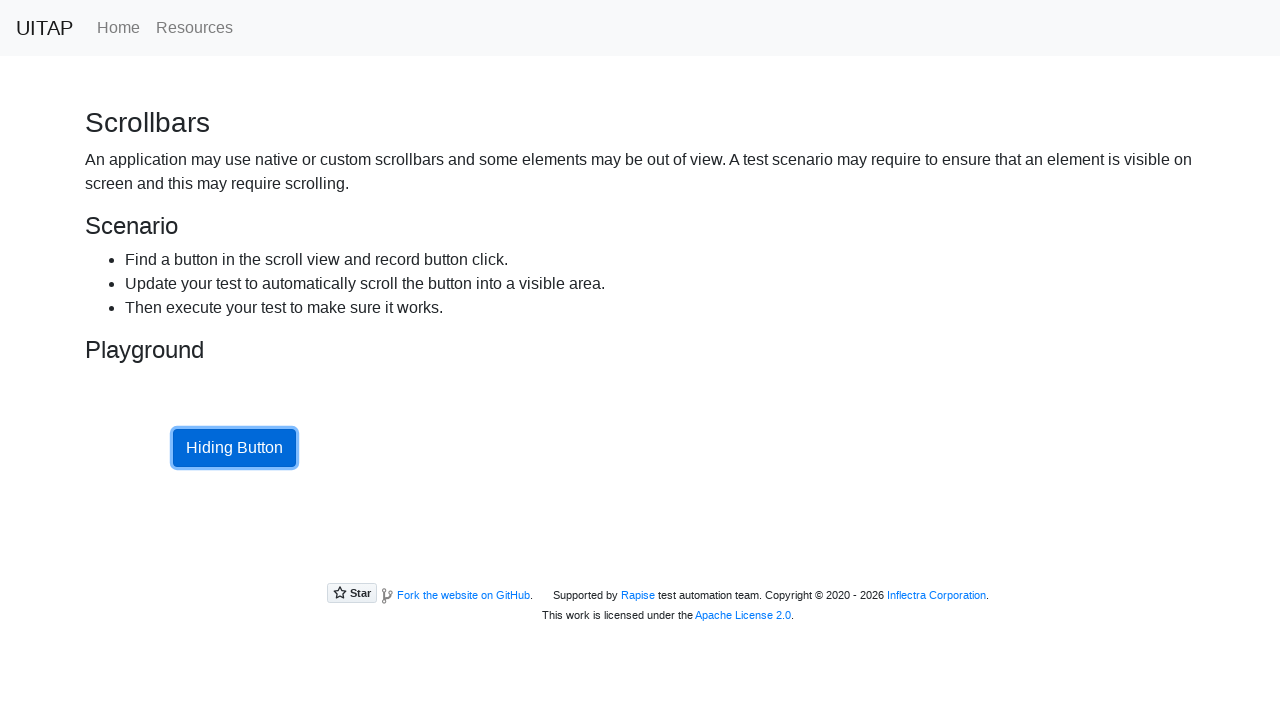